Tests hover functionality by moving mouse over a figure element and clicking on the revealed user profile link

Starting URL: http://the-internet.herokuapp.com/hovers

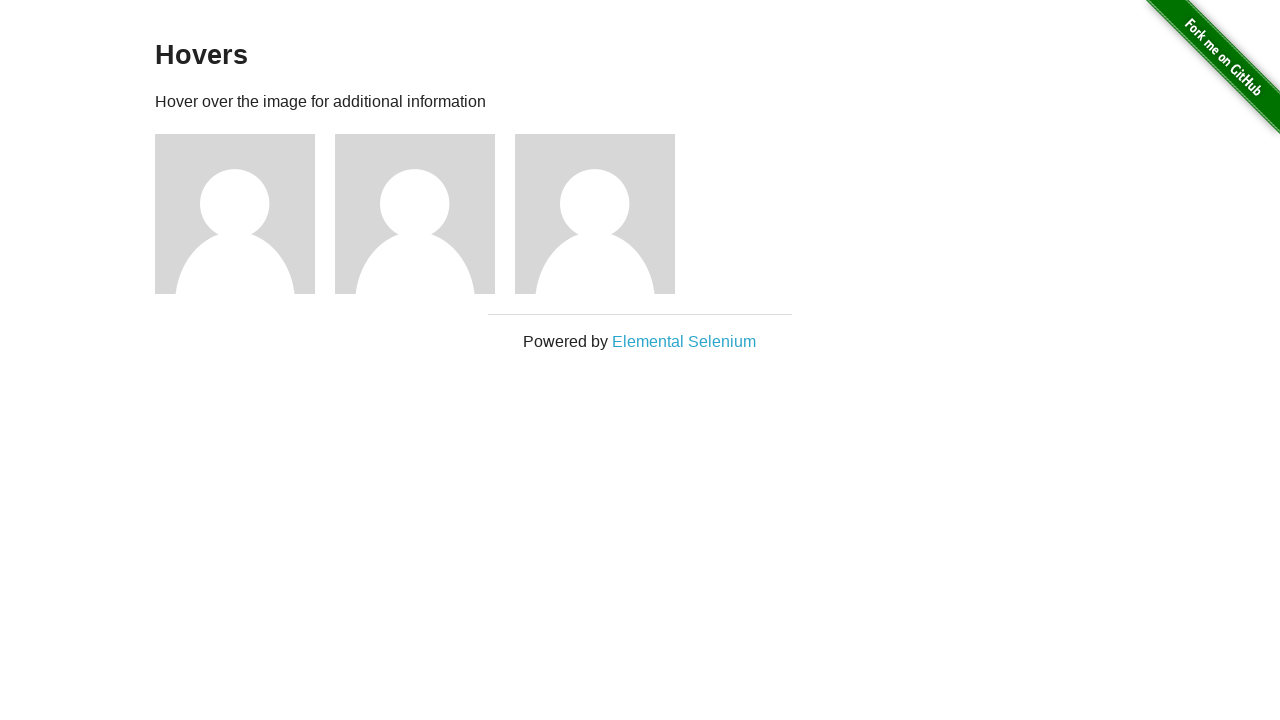

Waited for figure elements to load
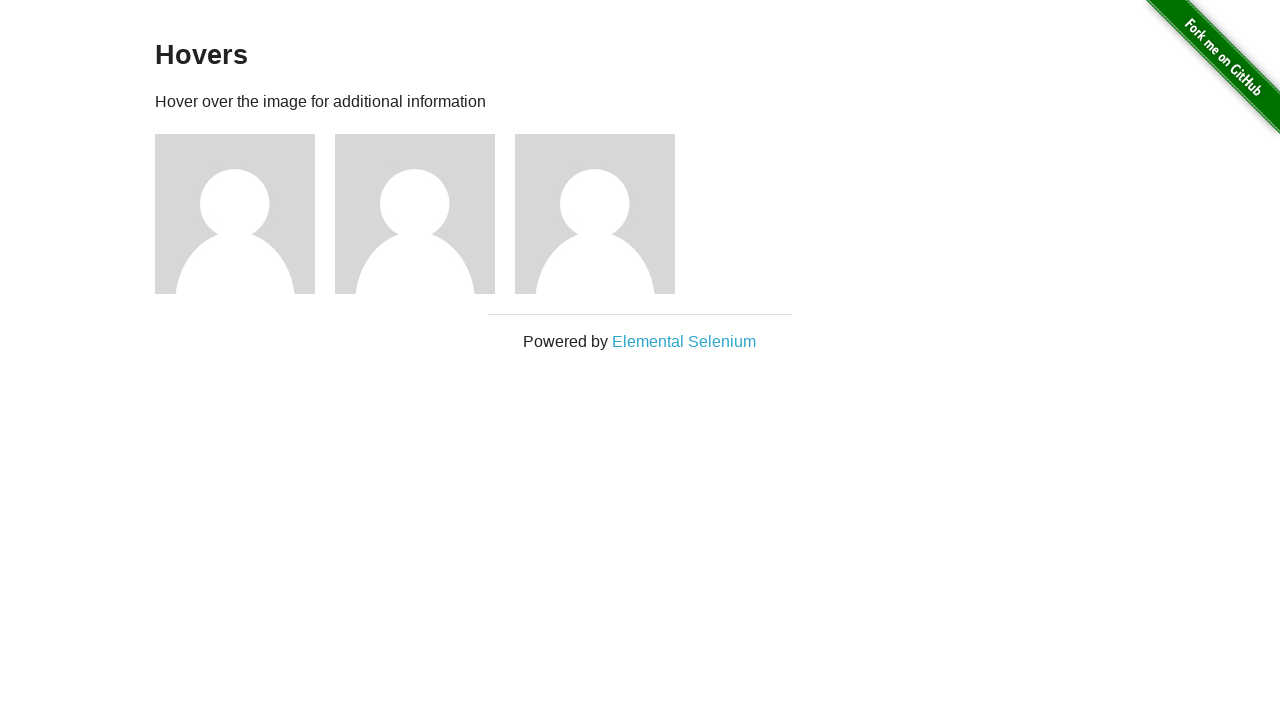

Hovered over the first figure element to reveal user profile link at (245, 214) on .figure >> nth=0
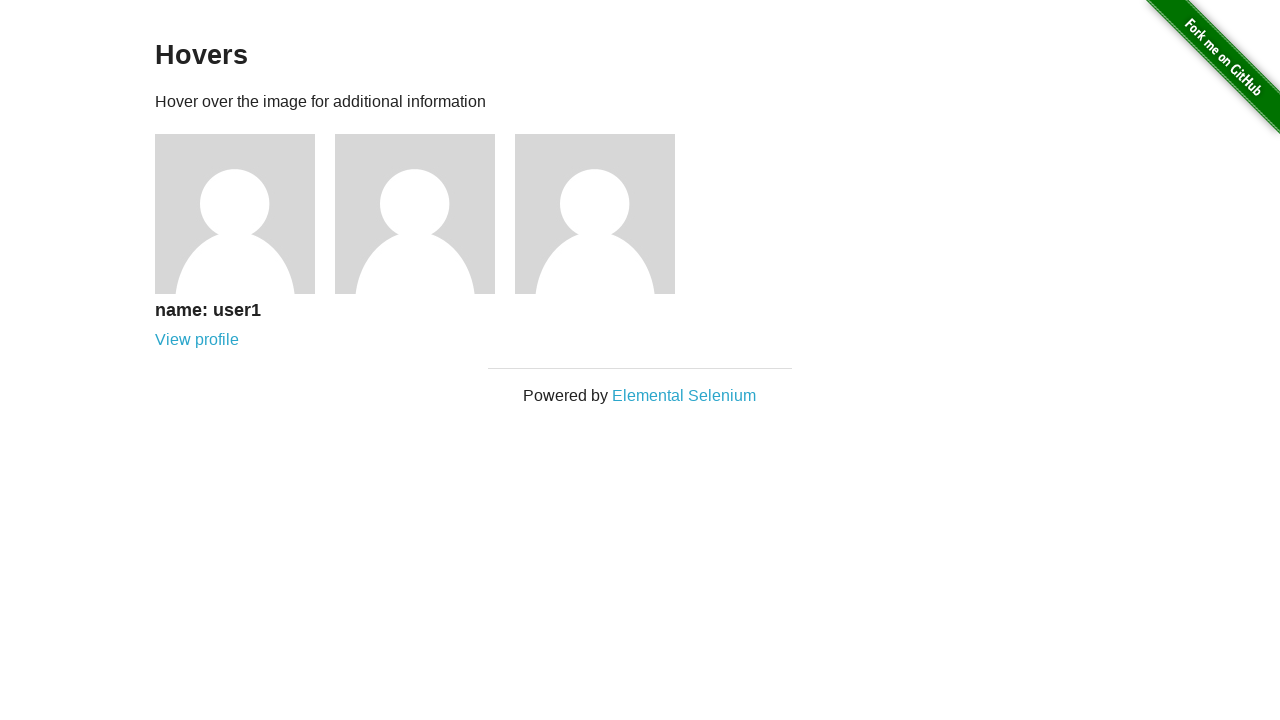

Clicked on the revealed user profile link at (197, 340) on [href='/users/1']
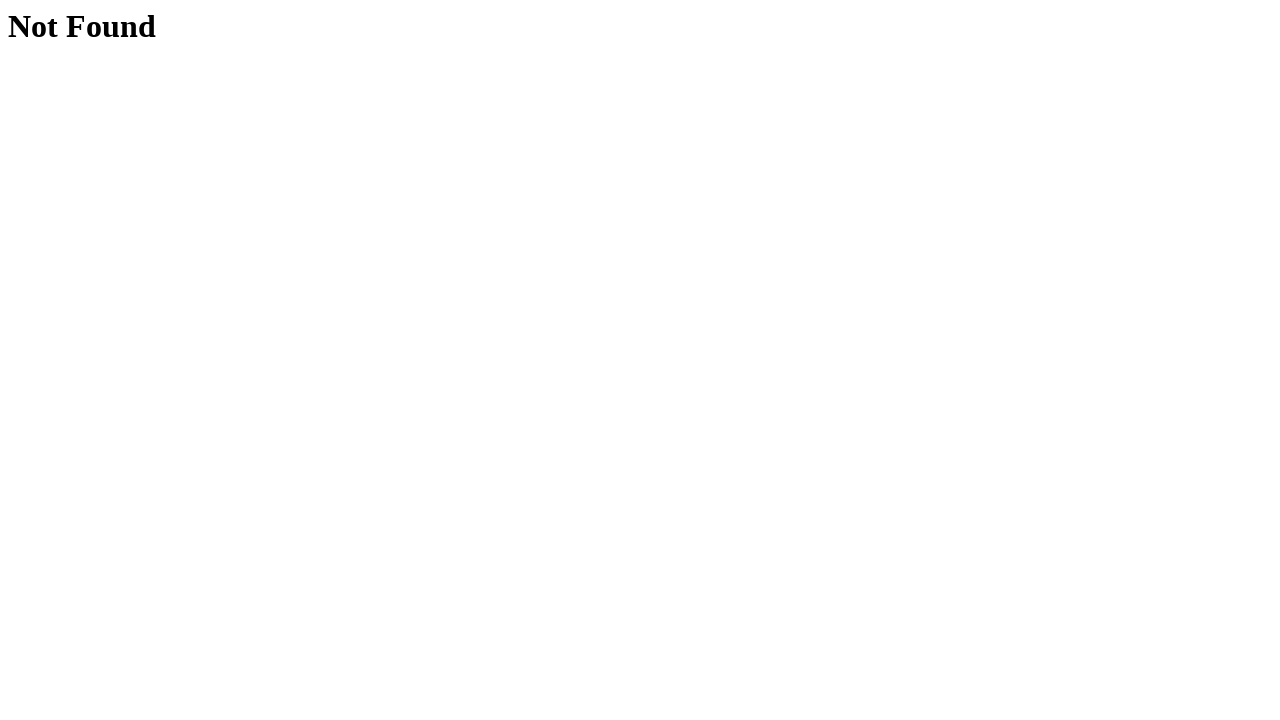

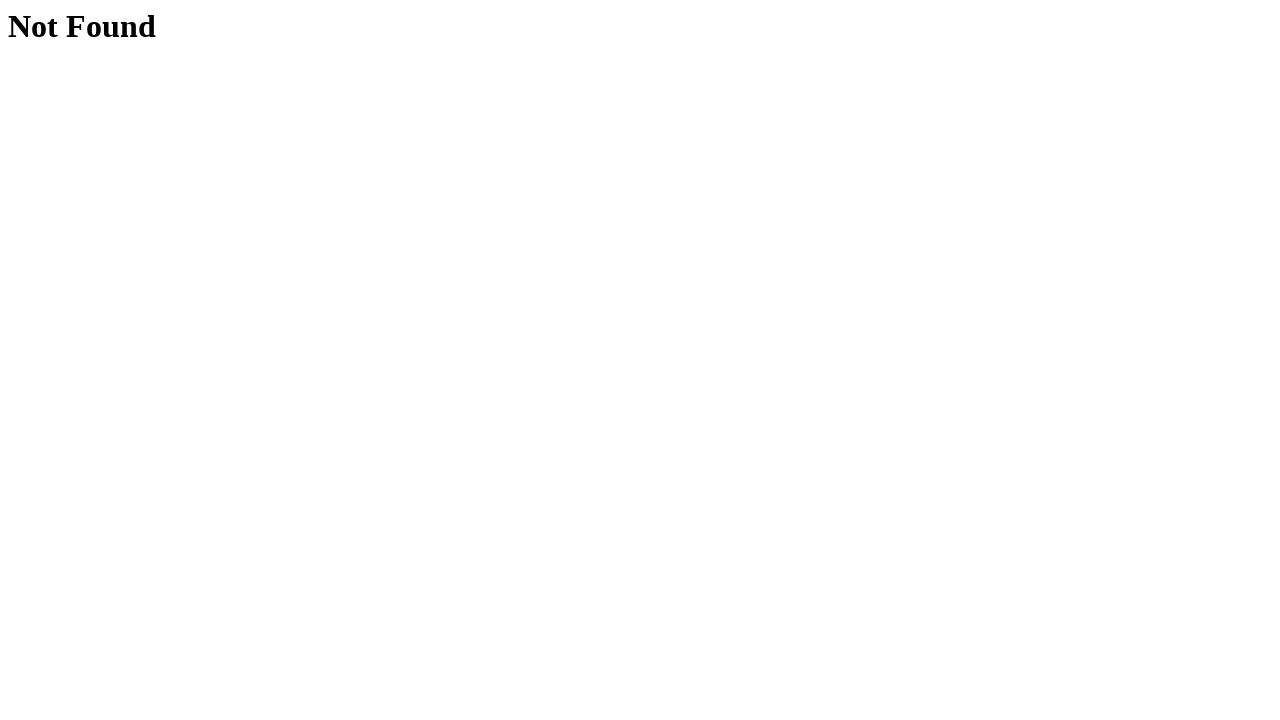